Navigates to playwright.dev, clicks "Get Started" link, and verifies the table of contents is visible on the getting started page

Starting URL: https://playwright.dev

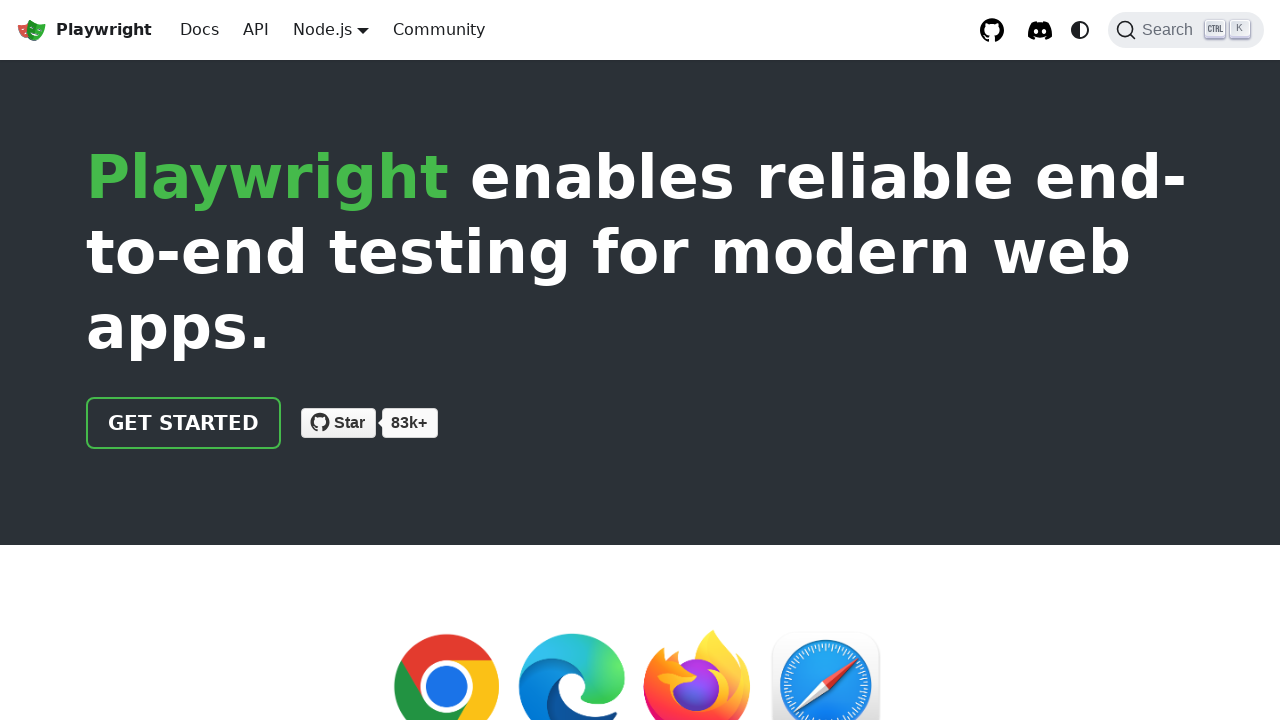

Clicked 'Get started' link at (184, 423) on text=Get started >> nth=0
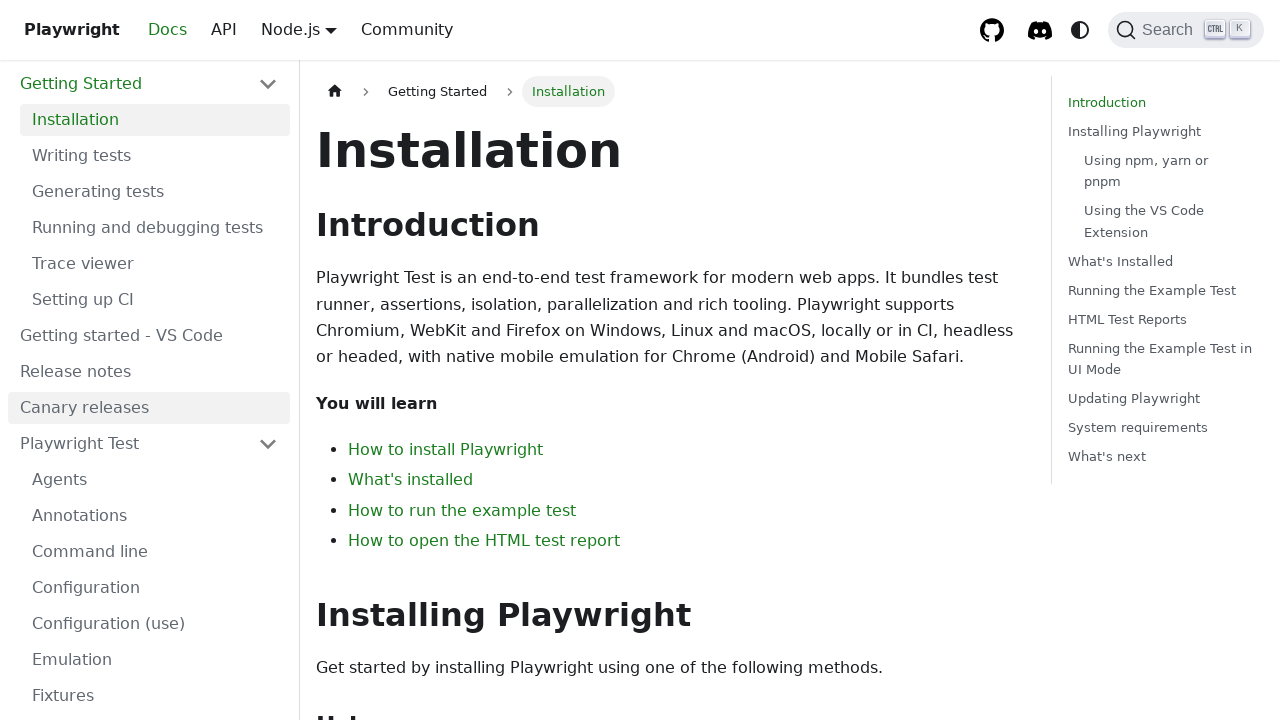

Table of contents loaded on Getting Started page
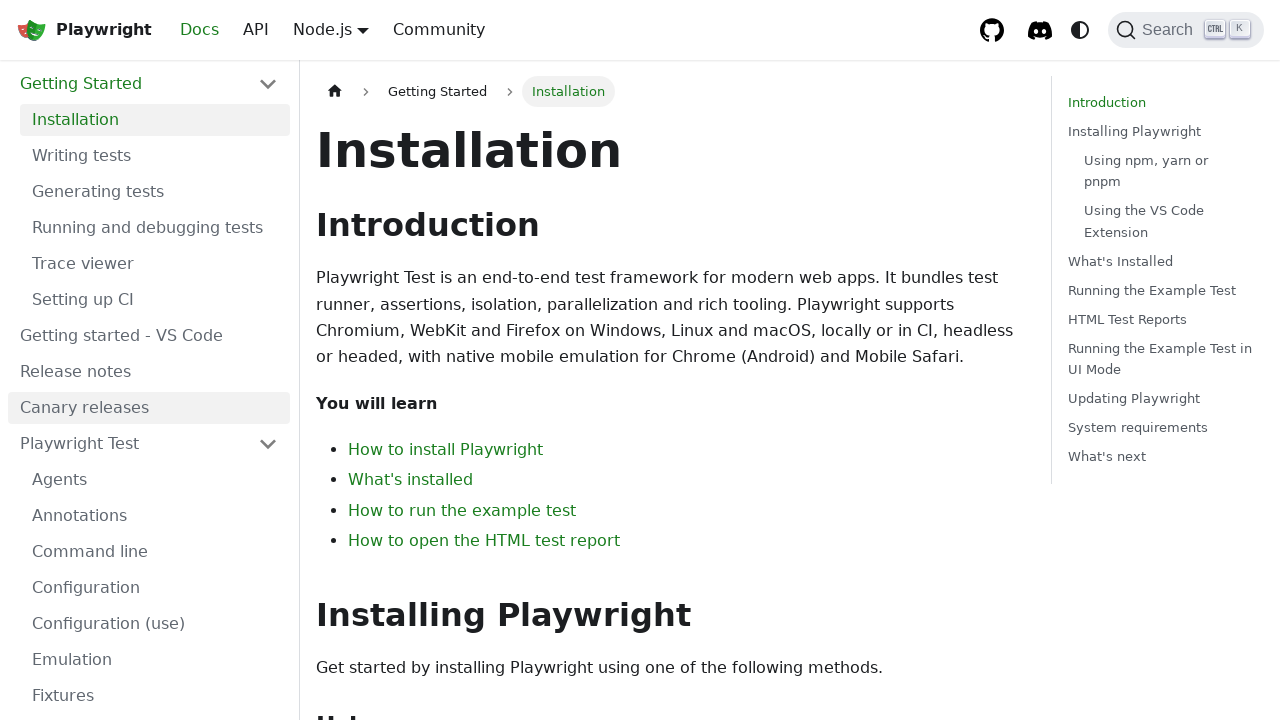

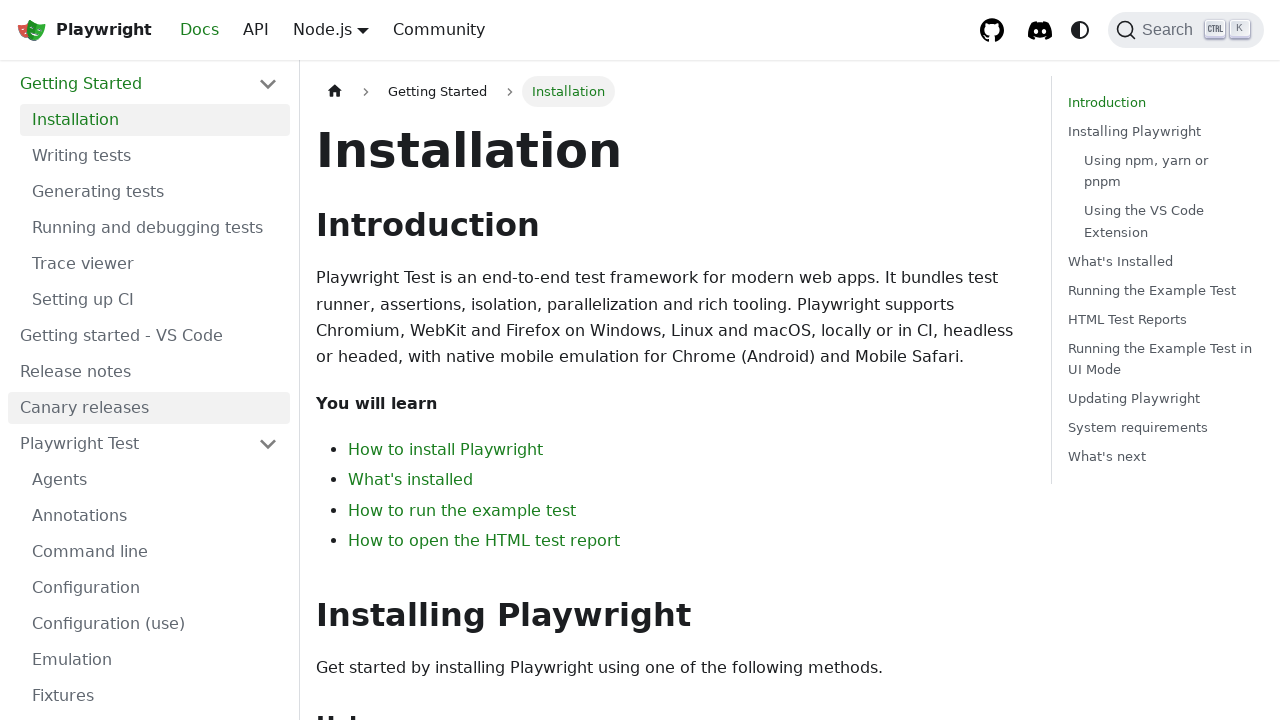